Tests checkbox interaction on a practice form by clicking the Sports hobby checkbox and verifying it becomes selected

Starting URL: https://demoqa.com/automation-practice-form

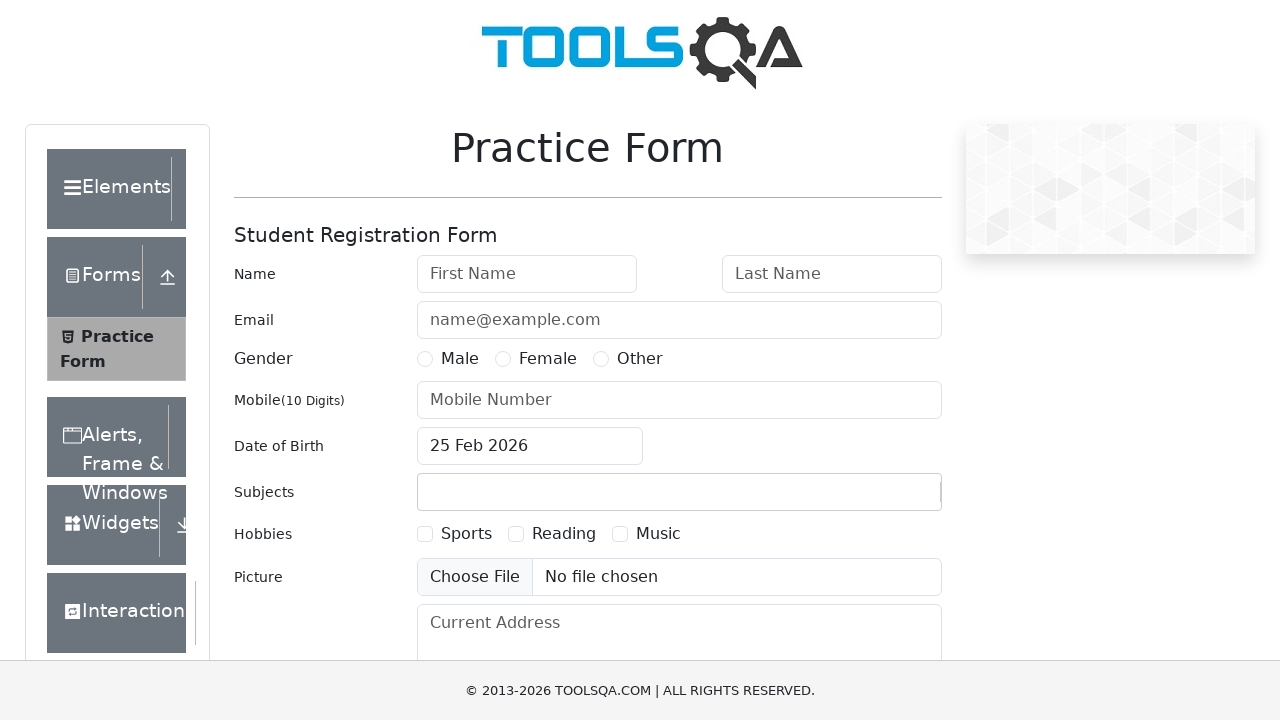

Clicked Sports hobby checkbox directly at (425, 534) on #hobbies-checkbox-1
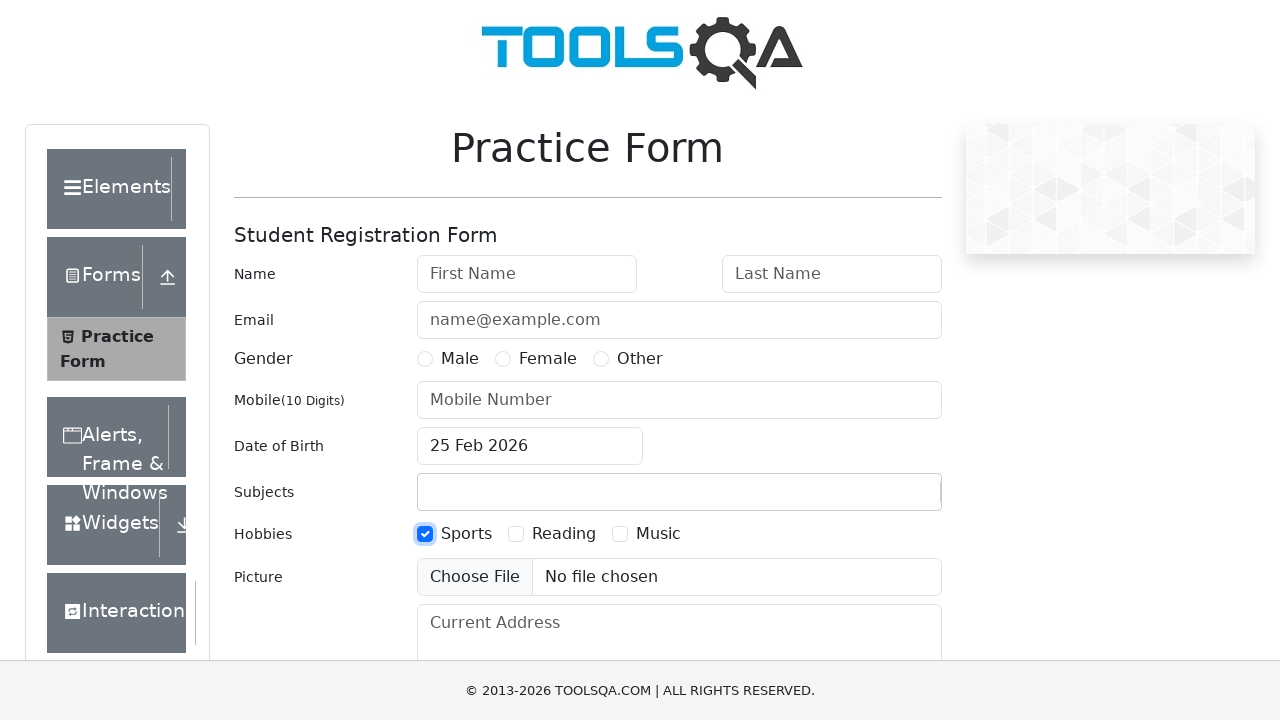

Verified Sports hobby checkbox is selected
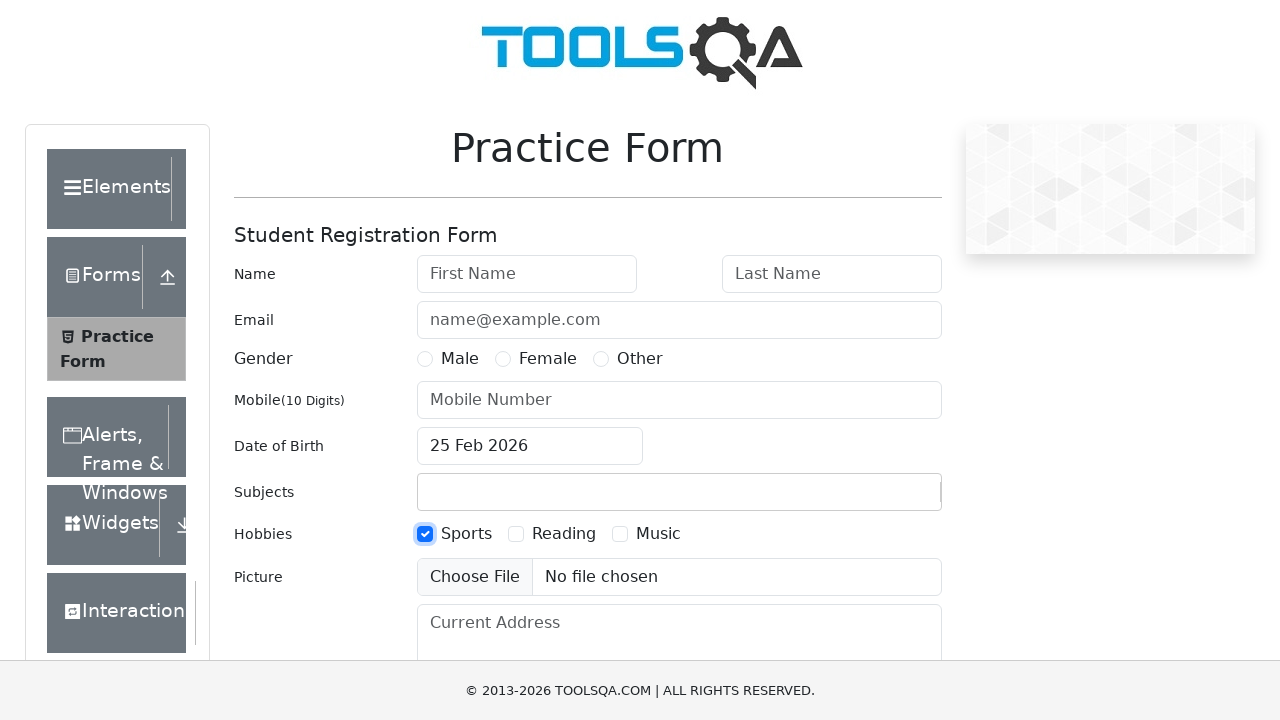

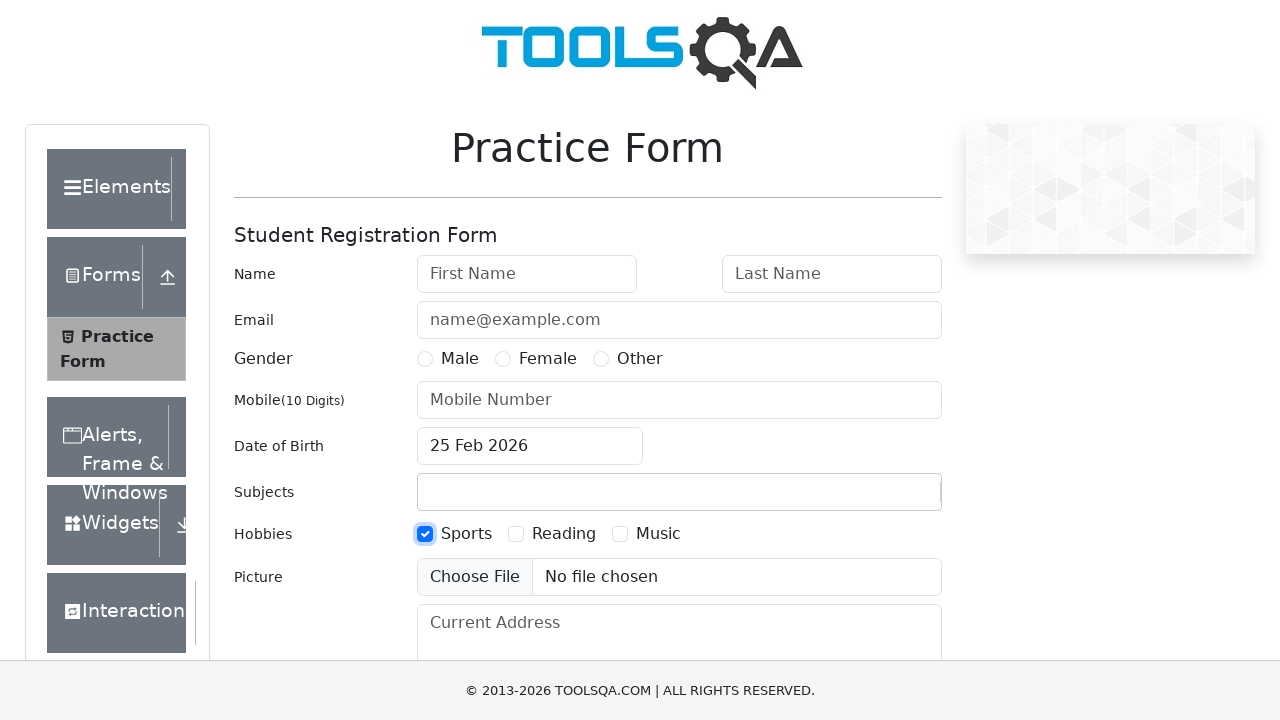